Validates the Selenium Certification Curriculum section by expanding each curriculum card and verifying the expanded content is visible

Starting URL: https://www.toolsqa.com/selenium-training/#enroll-form

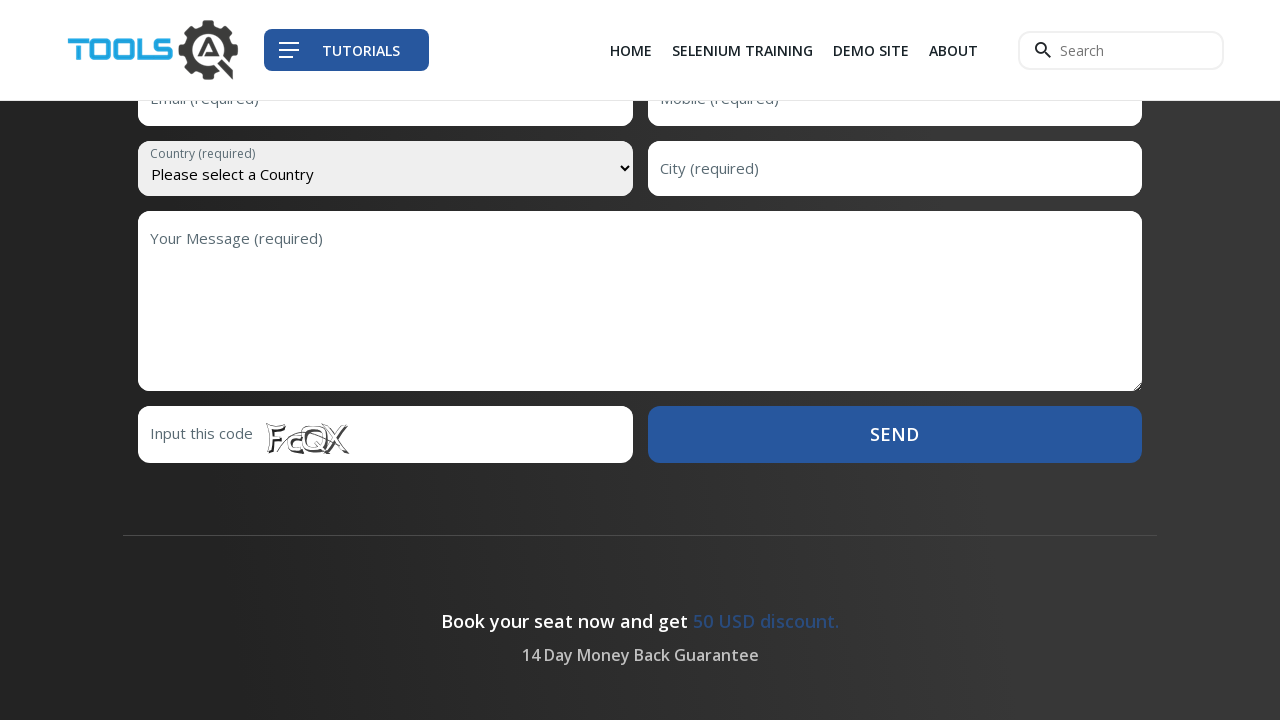

Located all expand buttons in the Selenium Certification Curriculum section
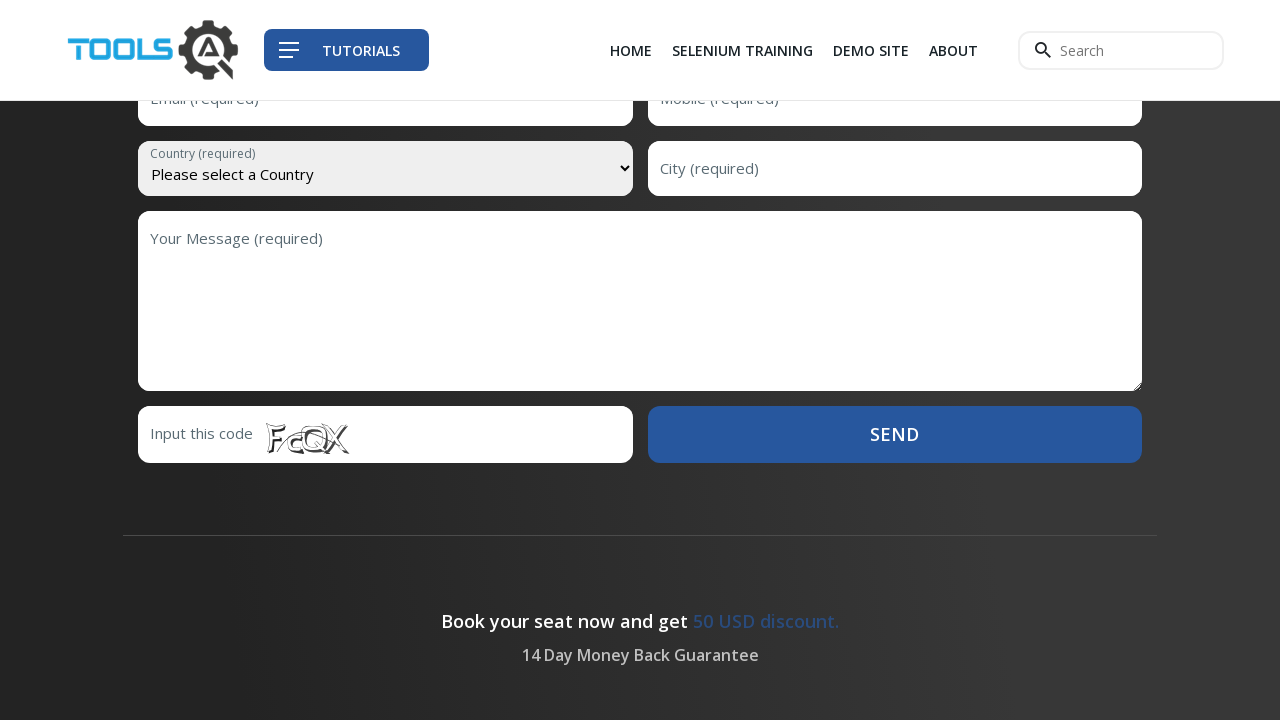

Clicked expand button on curriculum card at (415, 361) on .curriculum .curriculum__card--expand-row > .curriculum__card--expand >> nth=0
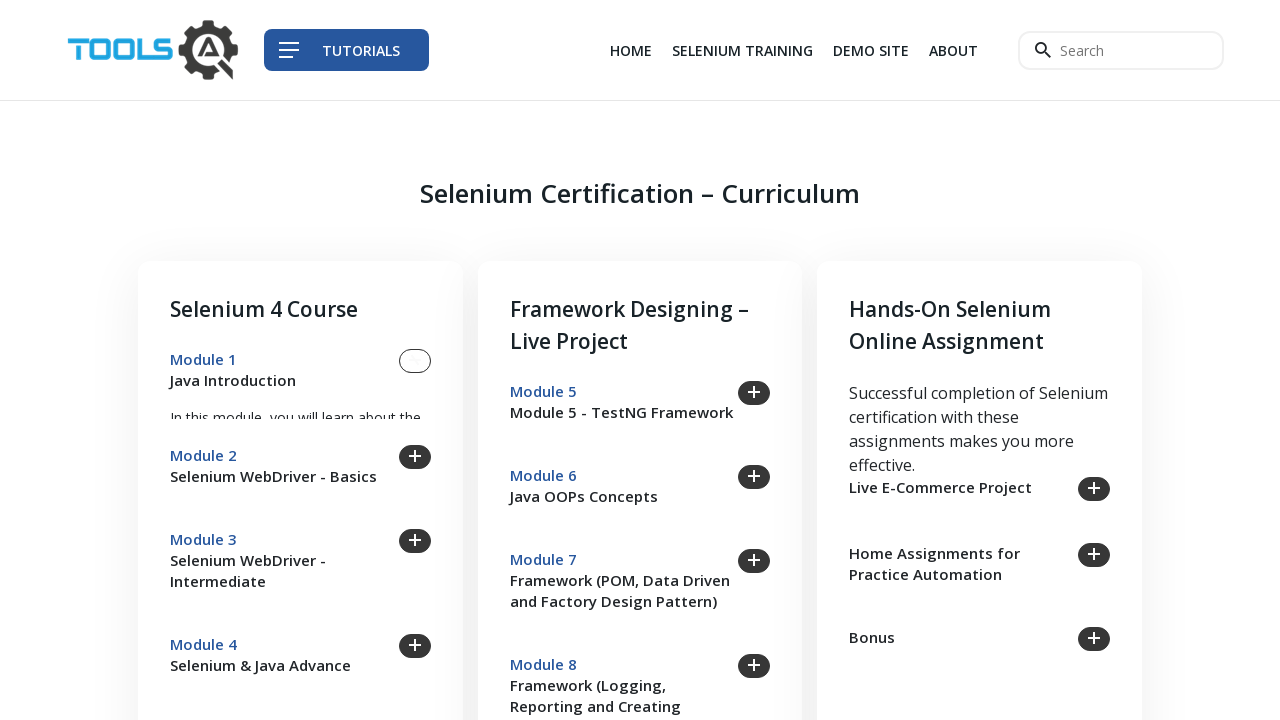

Expanded curriculum card content is now visible
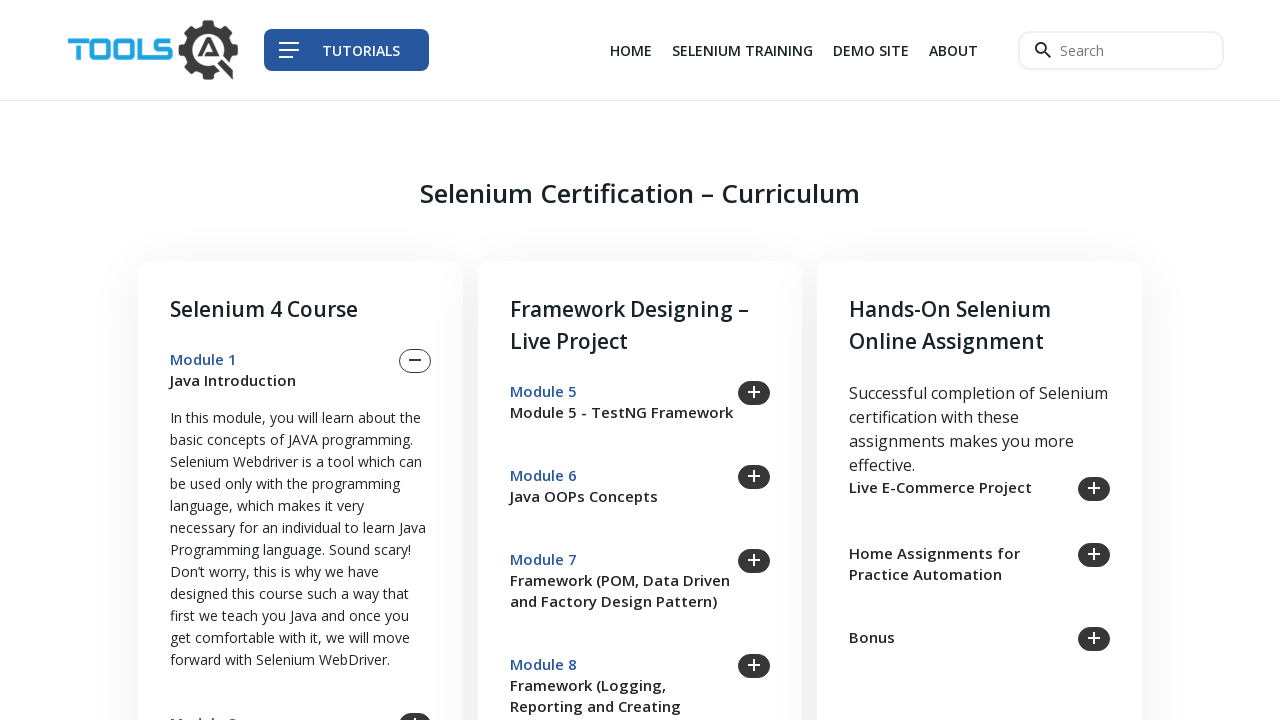

Waited 1 second for smooth expansion animation to complete
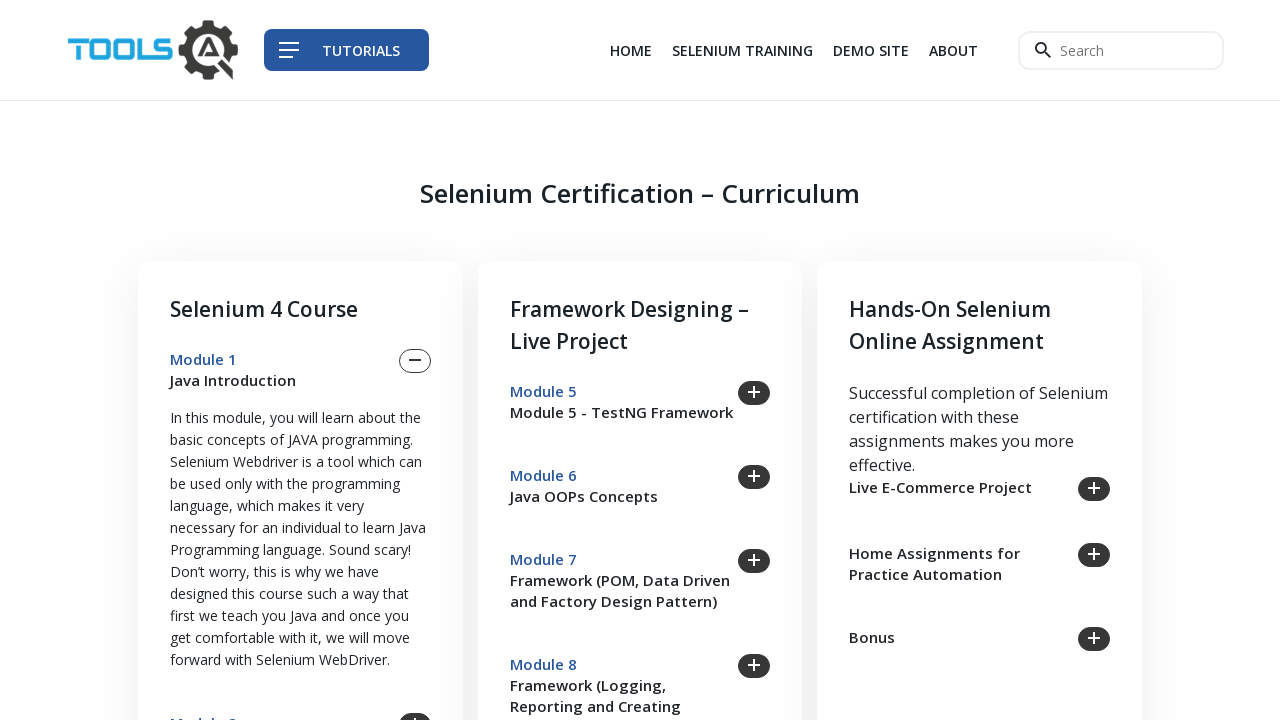

Clicked expand button on curriculum card at (415, 708) on .curriculum .curriculum__card--expand-row > .curriculum__card--expand >> nth=1
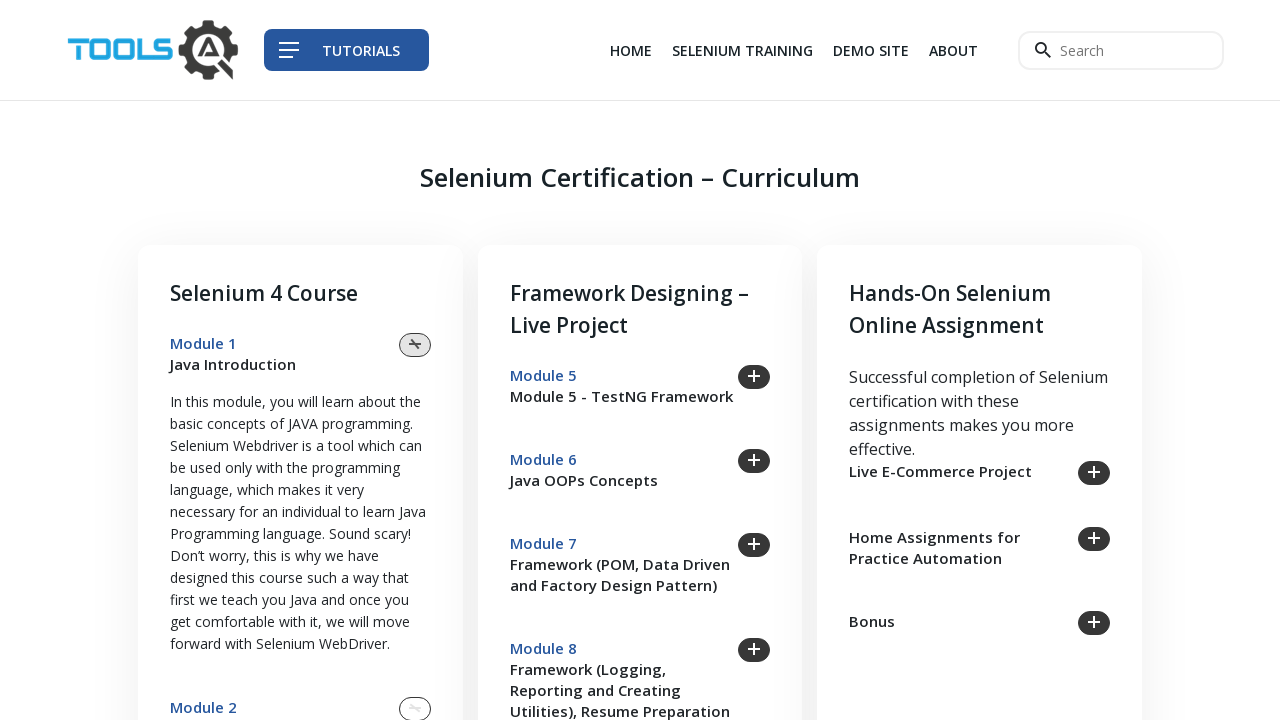

Expanded curriculum card content is now visible
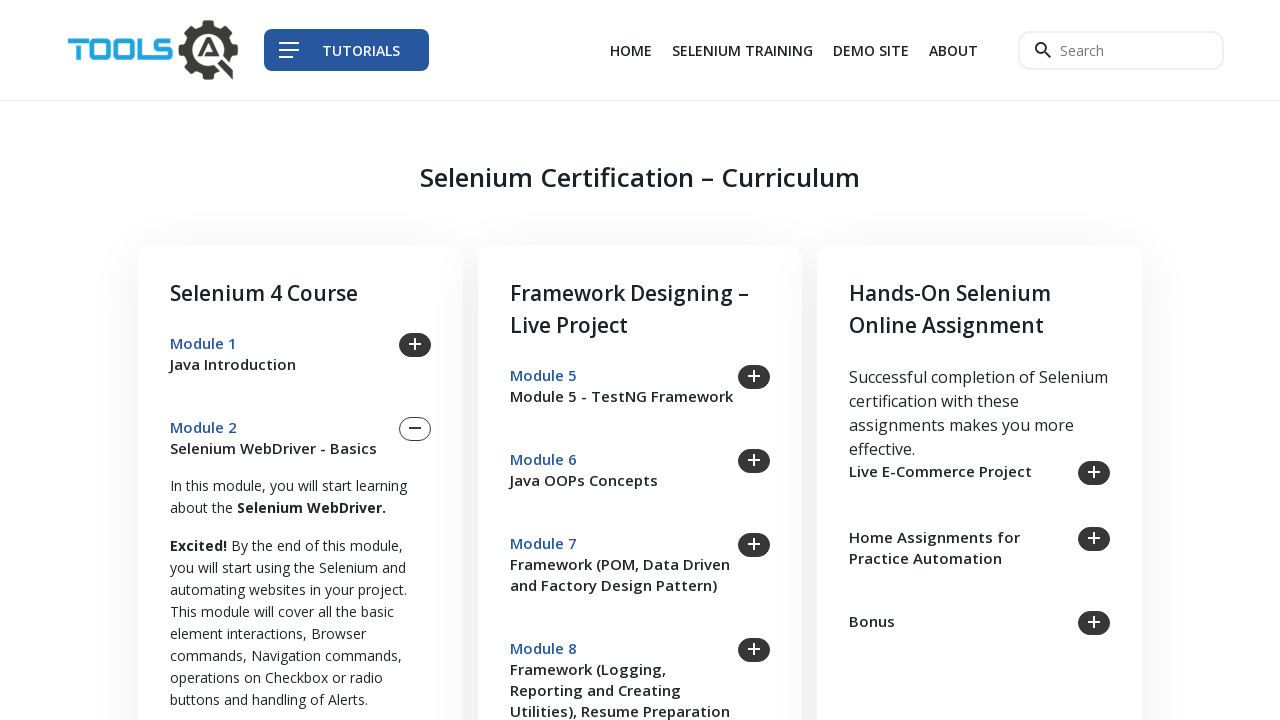

Waited 1 second for smooth expansion animation to complete
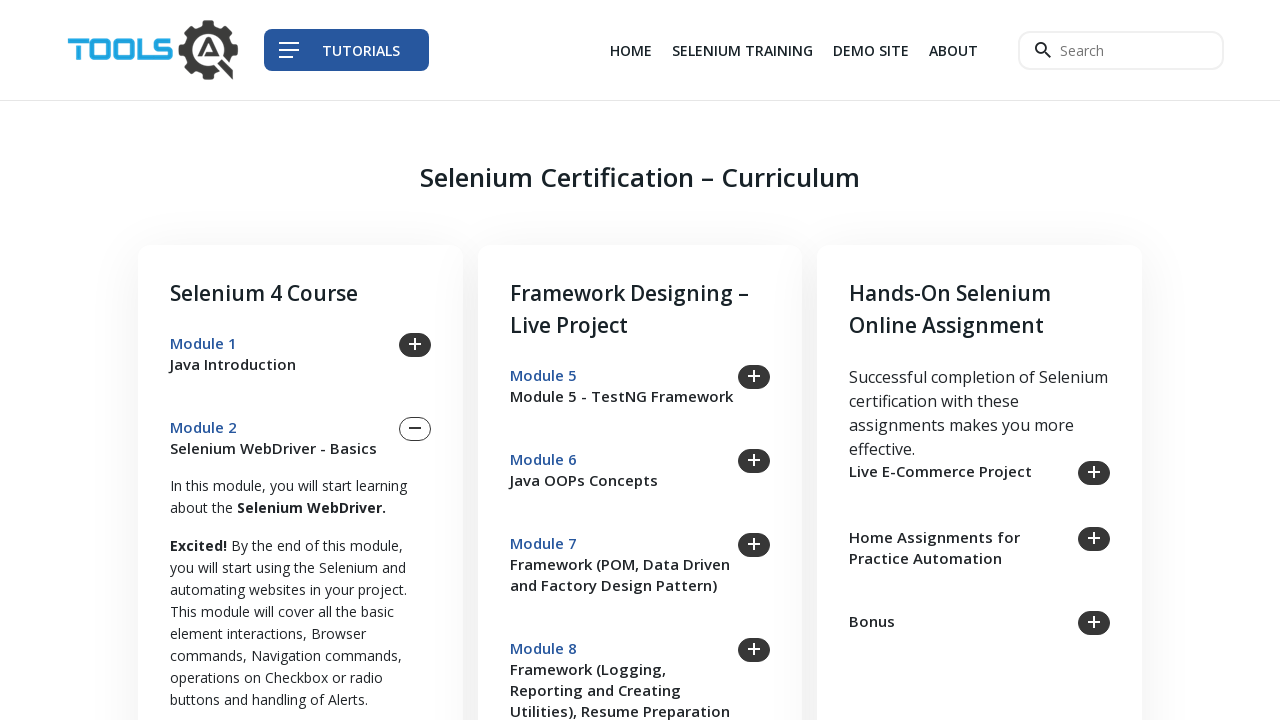

Clicked expand button on curriculum card at (415, 361) on .curriculum .curriculum__card--expand-row > .curriculum__card--expand >> nth=2
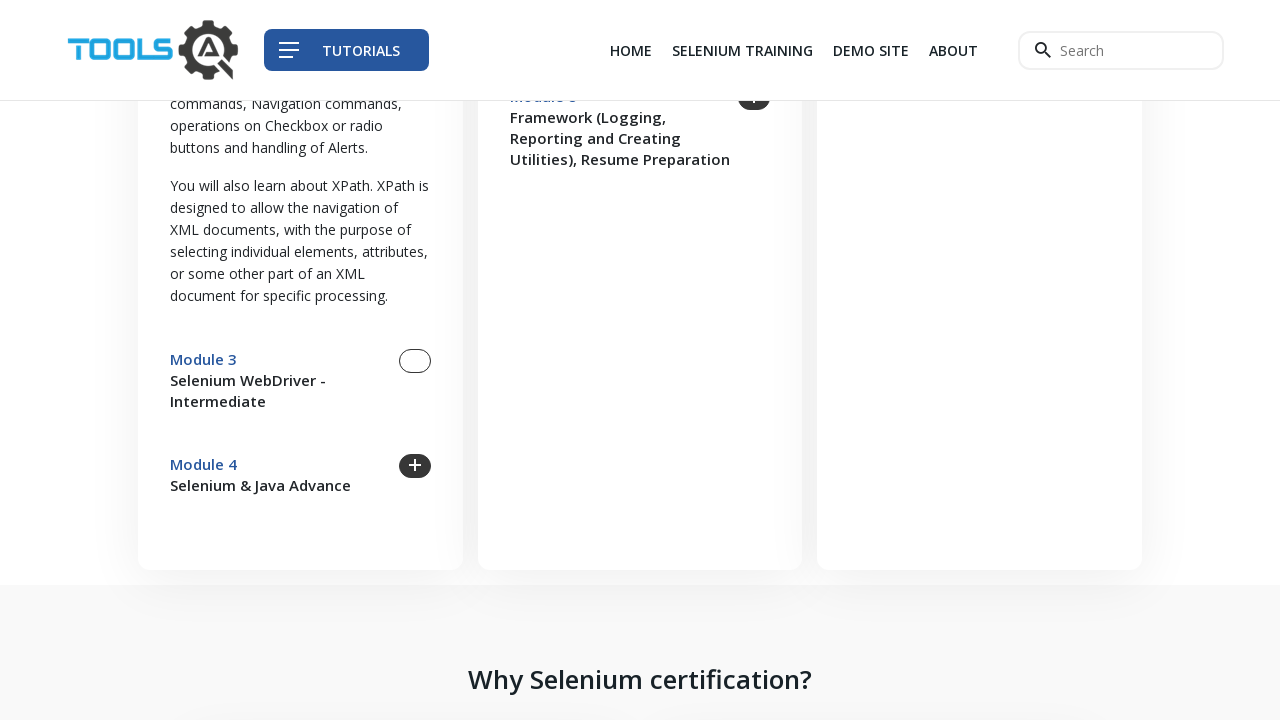

Expanded curriculum card content is now visible
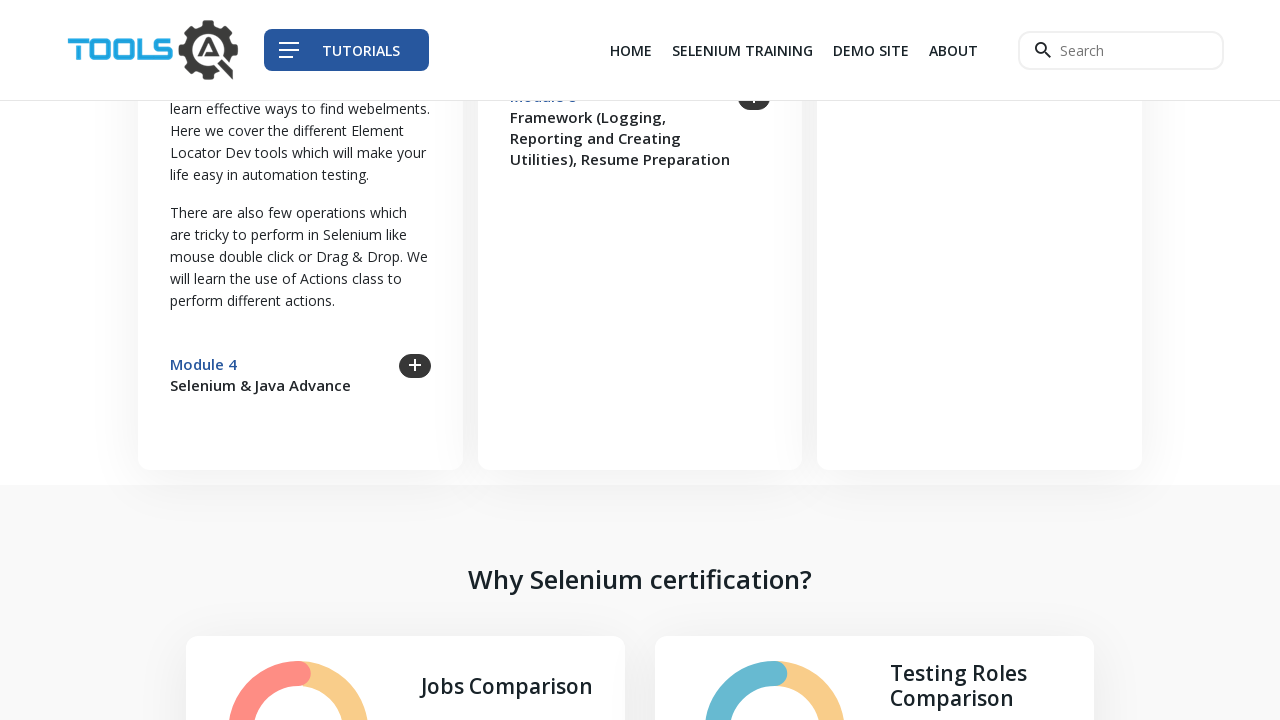

Waited 1 second for smooth expansion animation to complete
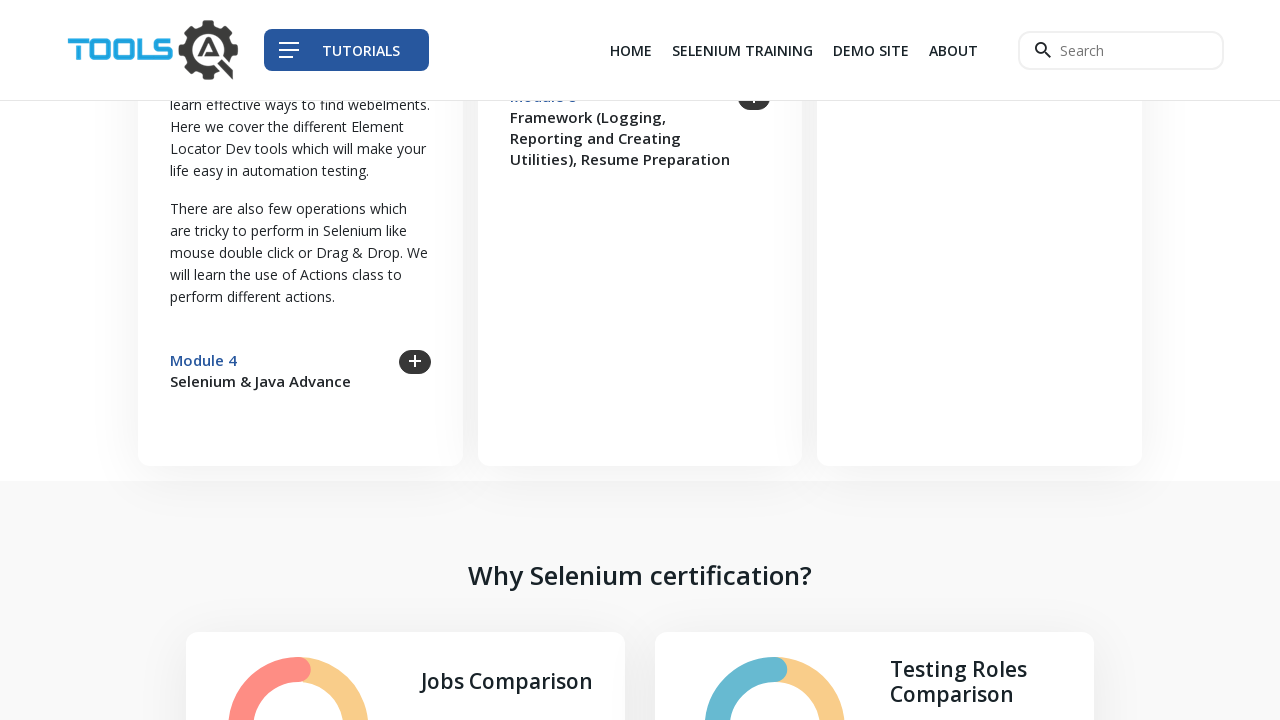

Clicked expand button on curriculum card at (415, 362) on .curriculum .curriculum__card--expand-row > .curriculum__card--expand >> nth=3
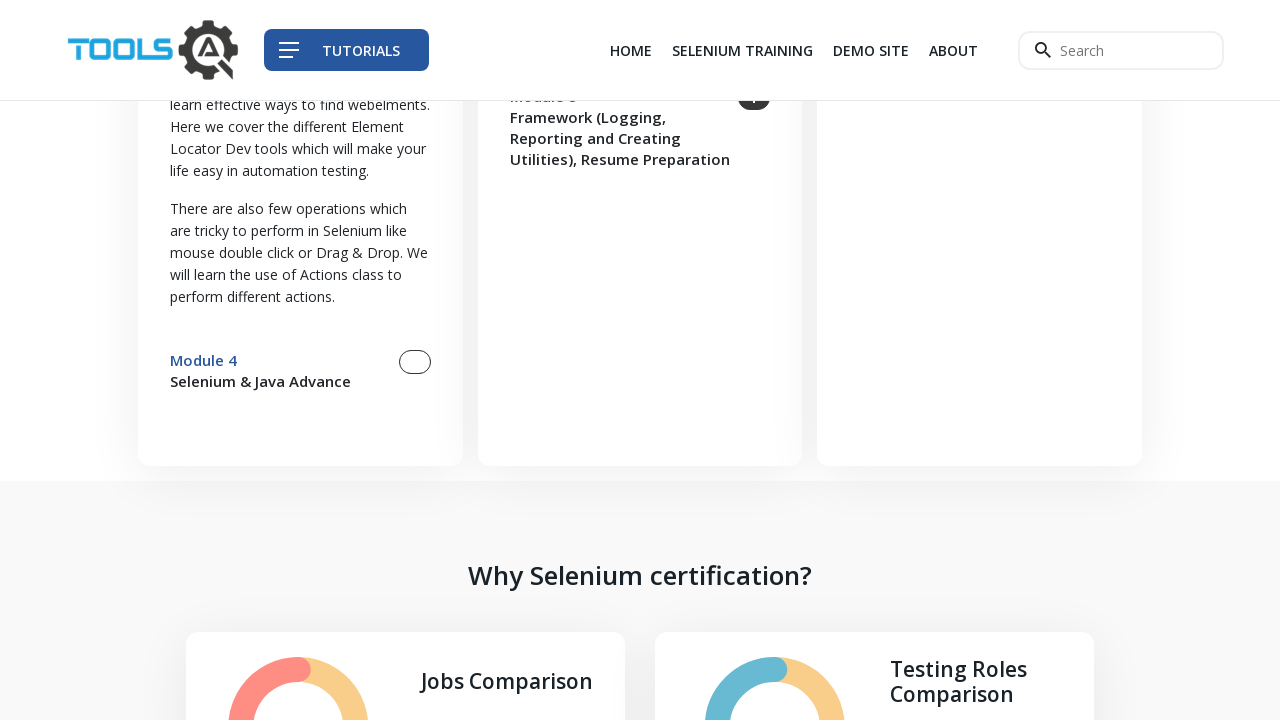

Expanded curriculum card content is now visible
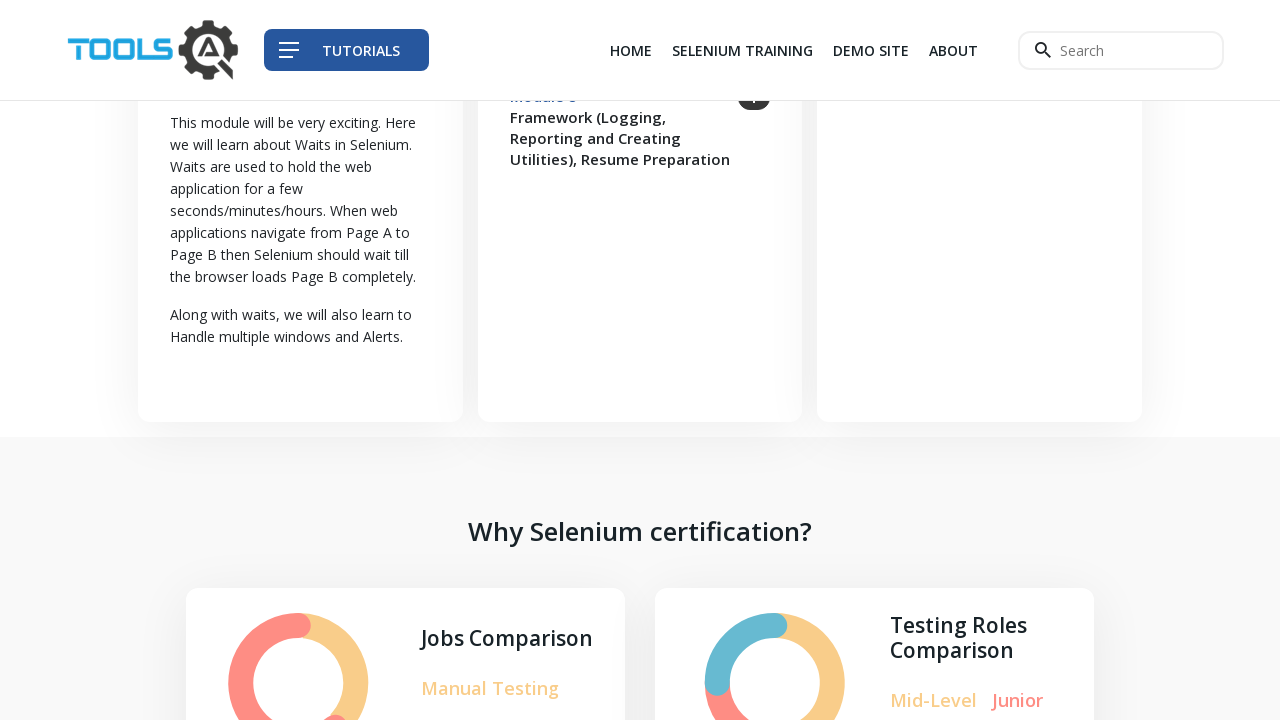

Waited 1 second for smooth expansion animation to complete
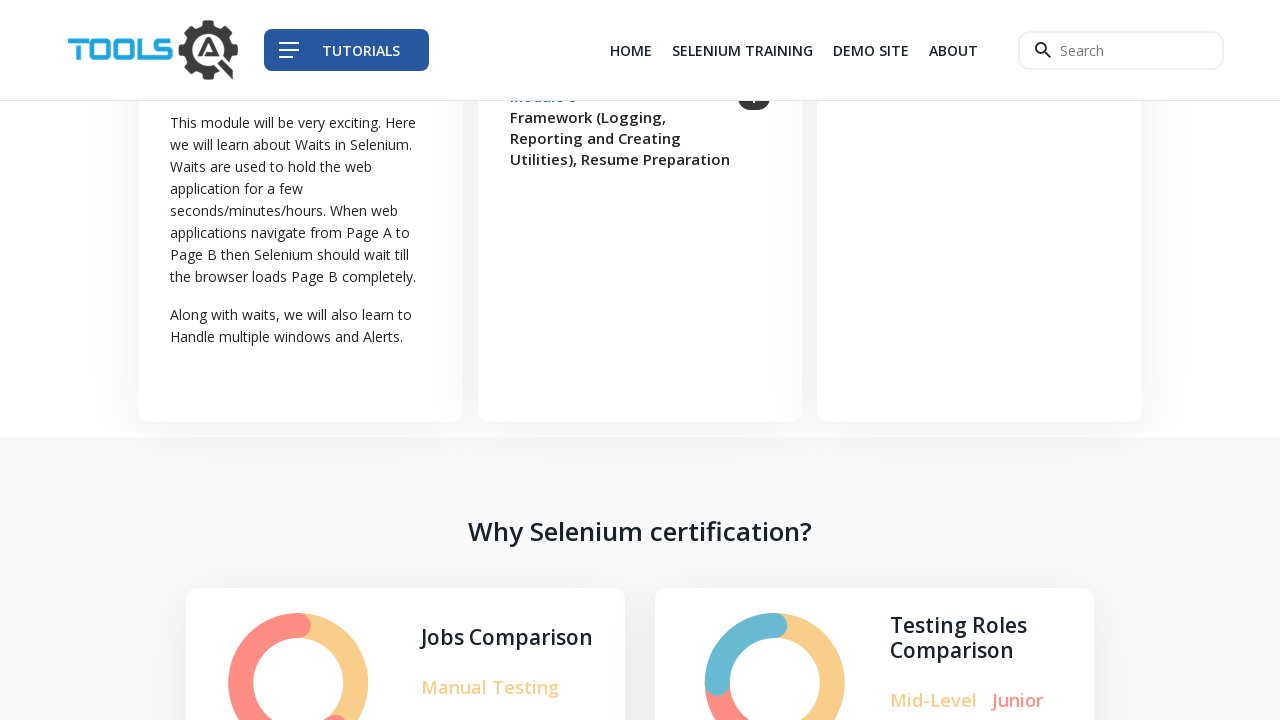

Clicked expand button on curriculum card at (754, 361) on .curriculum .curriculum__card--expand-row > .curriculum__card--expand >> nth=4
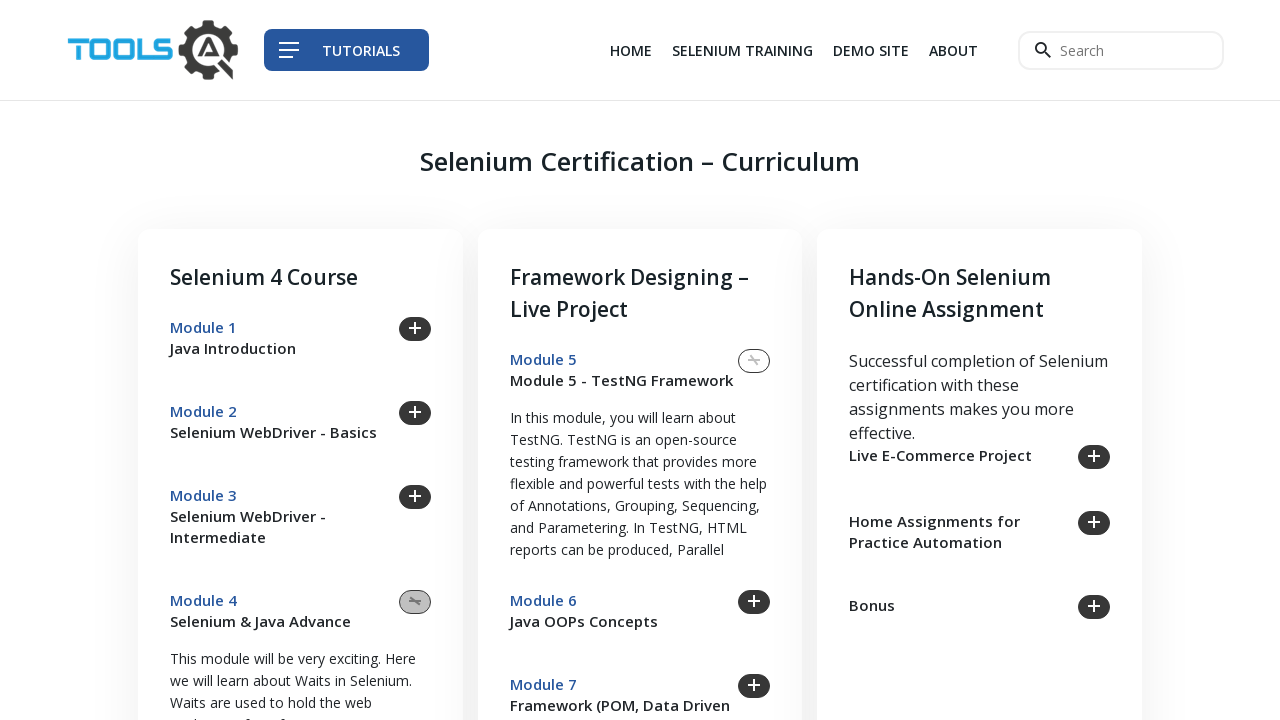

Expanded curriculum card content is now visible
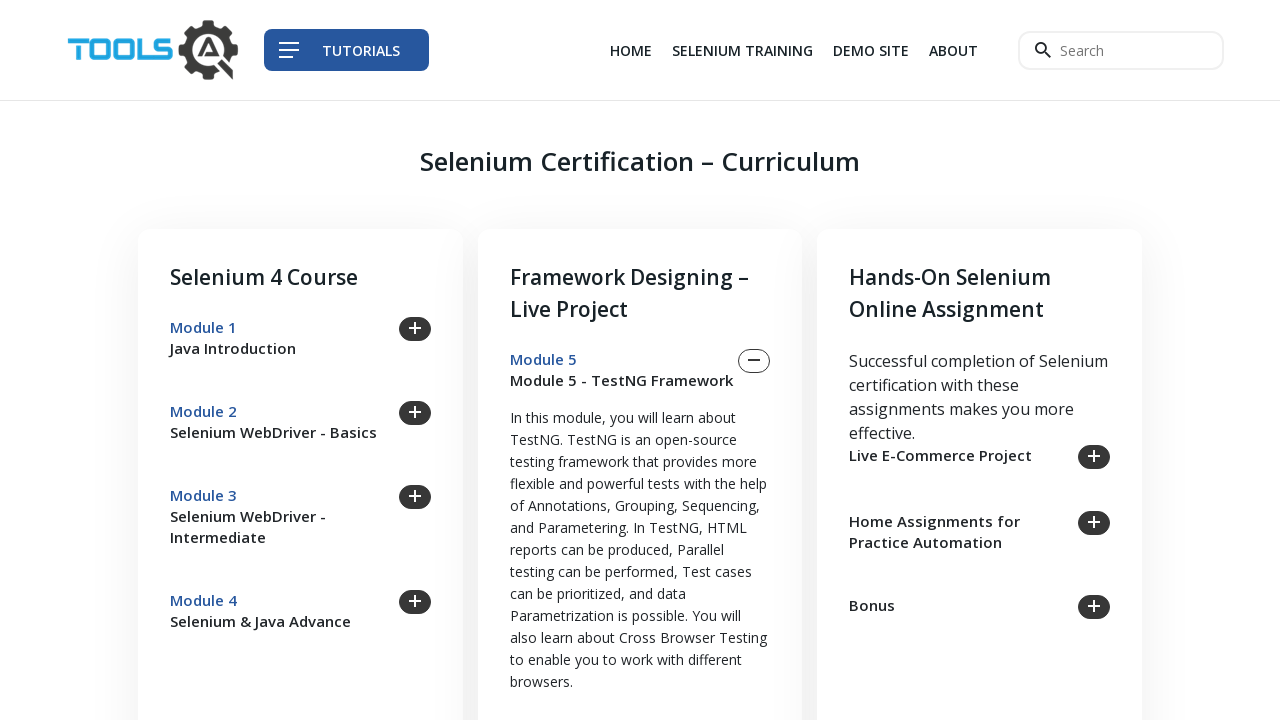

Waited 1 second for smooth expansion animation to complete
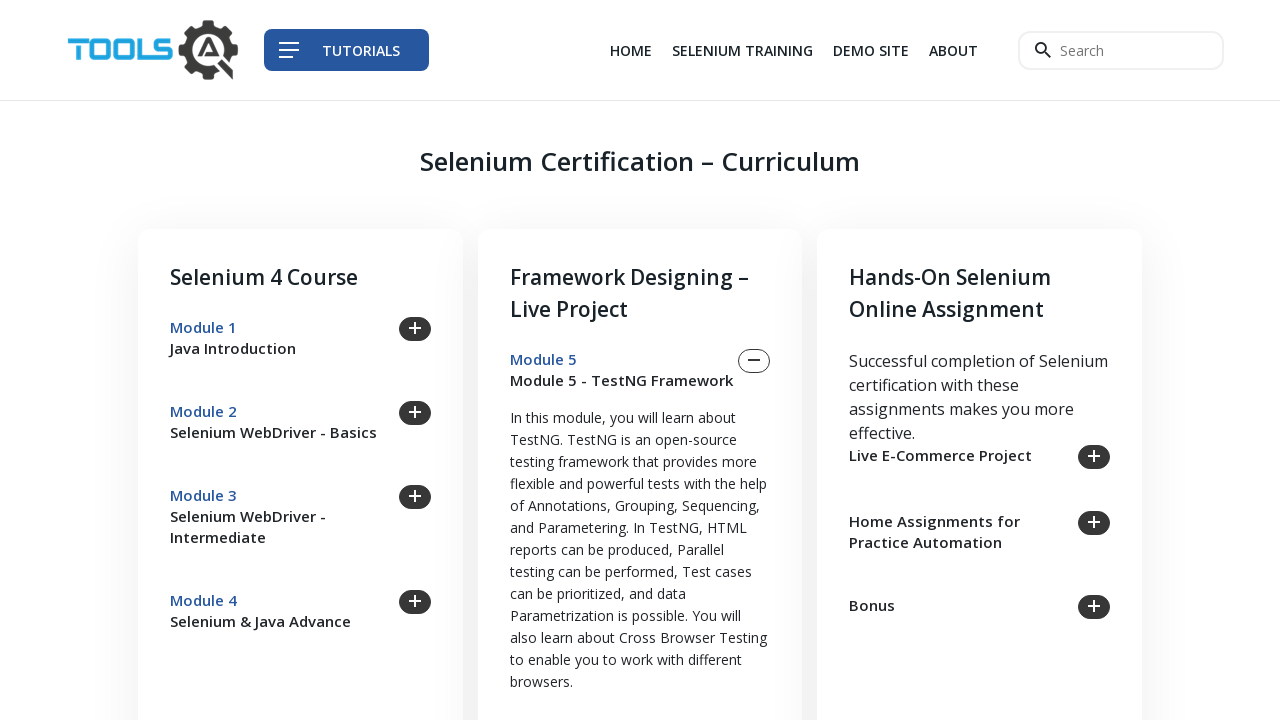

Clicked expand button on curriculum card at (754, 361) on .curriculum .curriculum__card--expand-row > .curriculum__card--expand >> nth=5
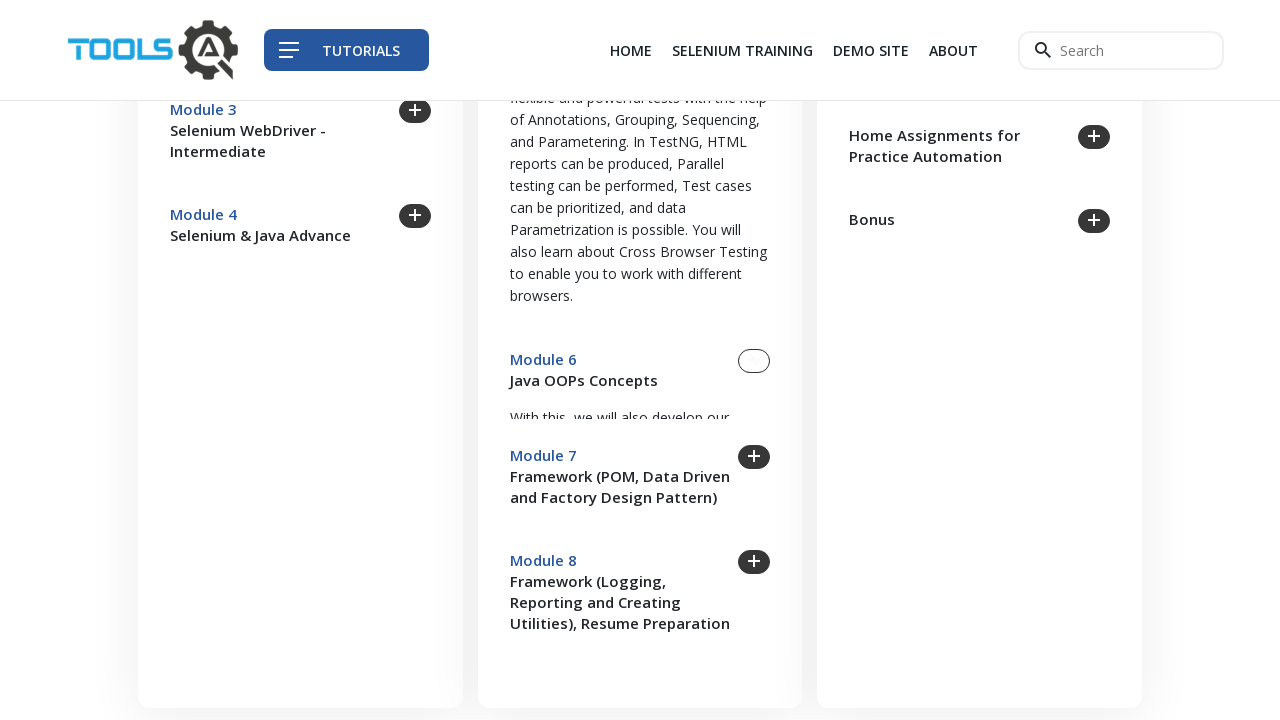

Expanded curriculum card content is now visible
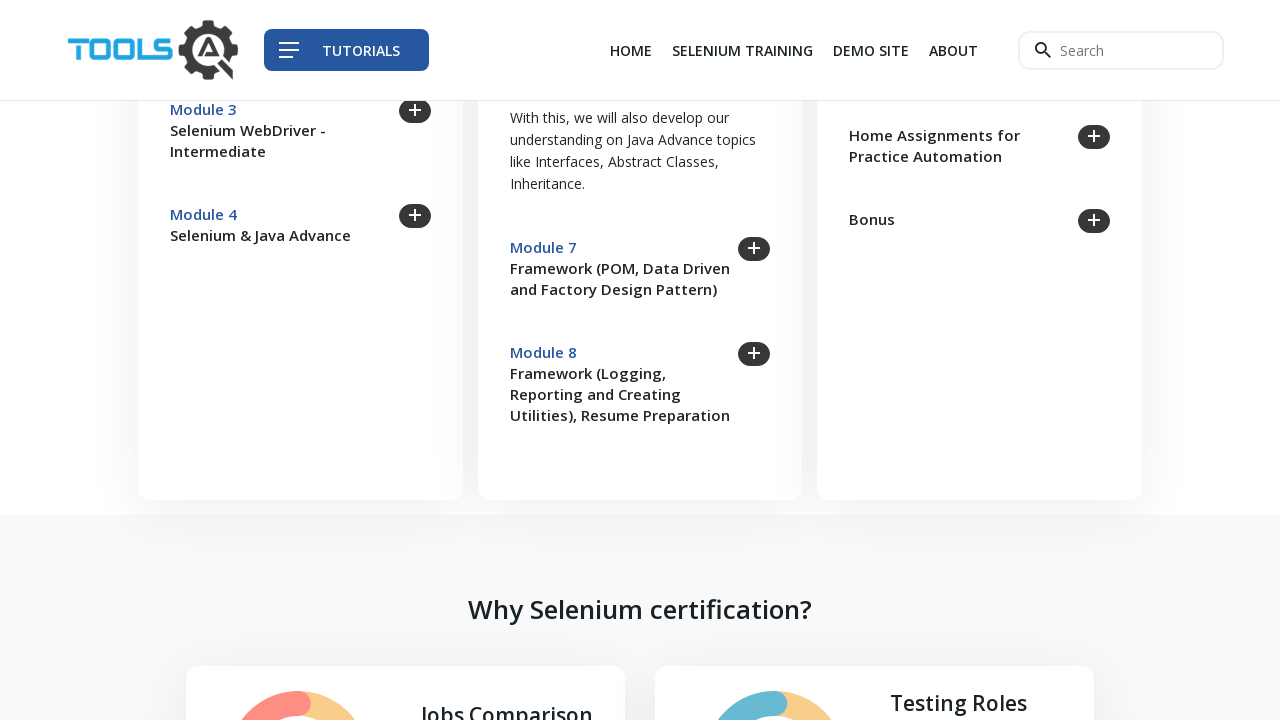

Waited 1 second for smooth expansion animation to complete
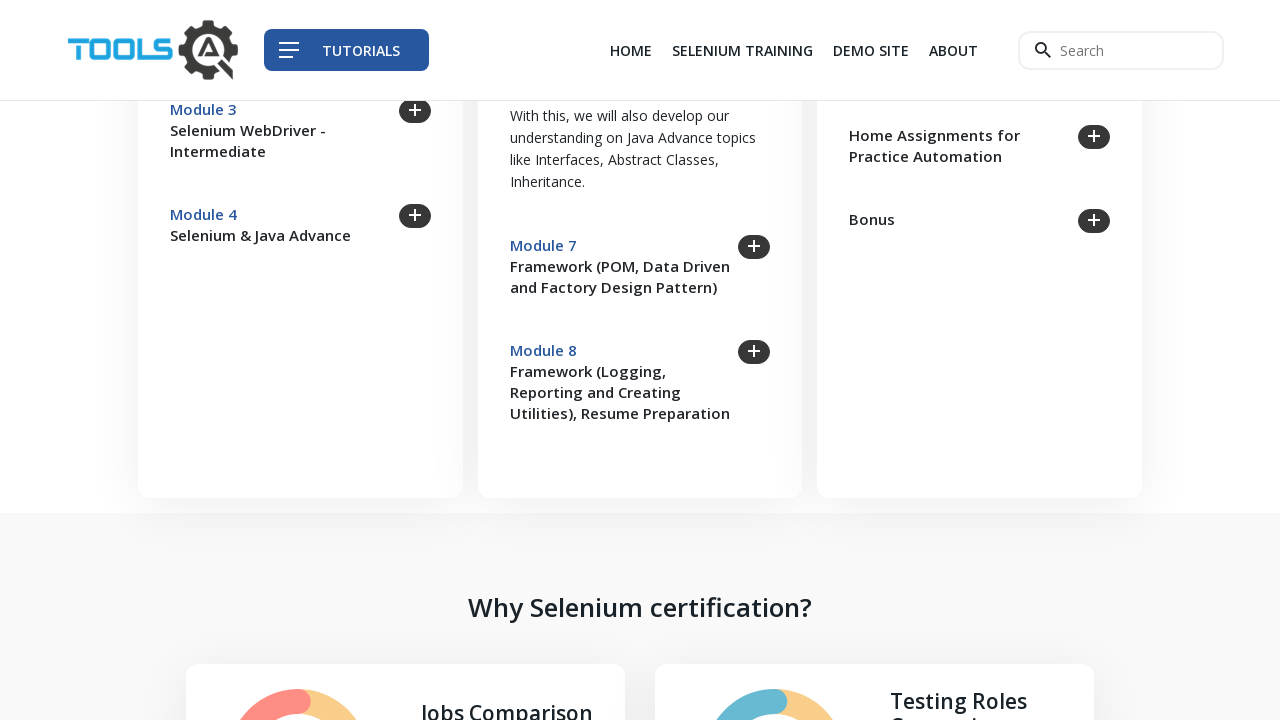

Clicked expand button on curriculum card at (754, 247) on .curriculum .curriculum__card--expand-row > .curriculum__card--expand >> nth=6
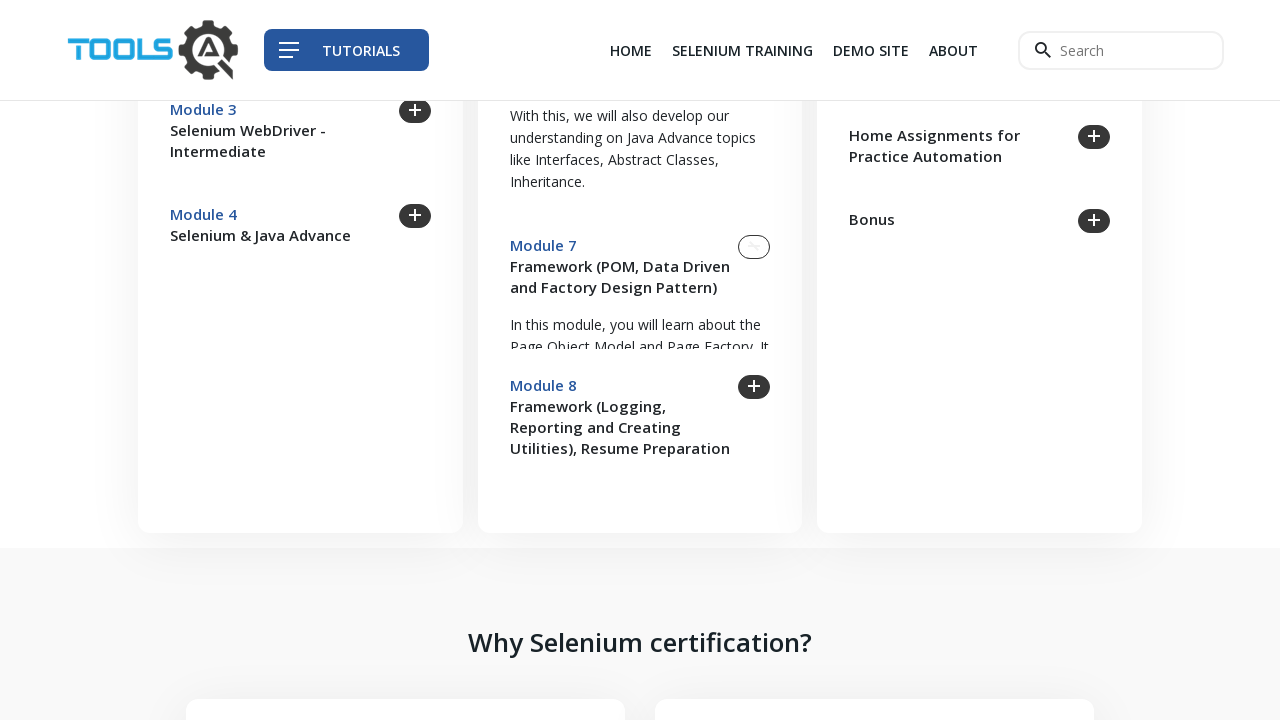

Expanded curriculum card content is now visible
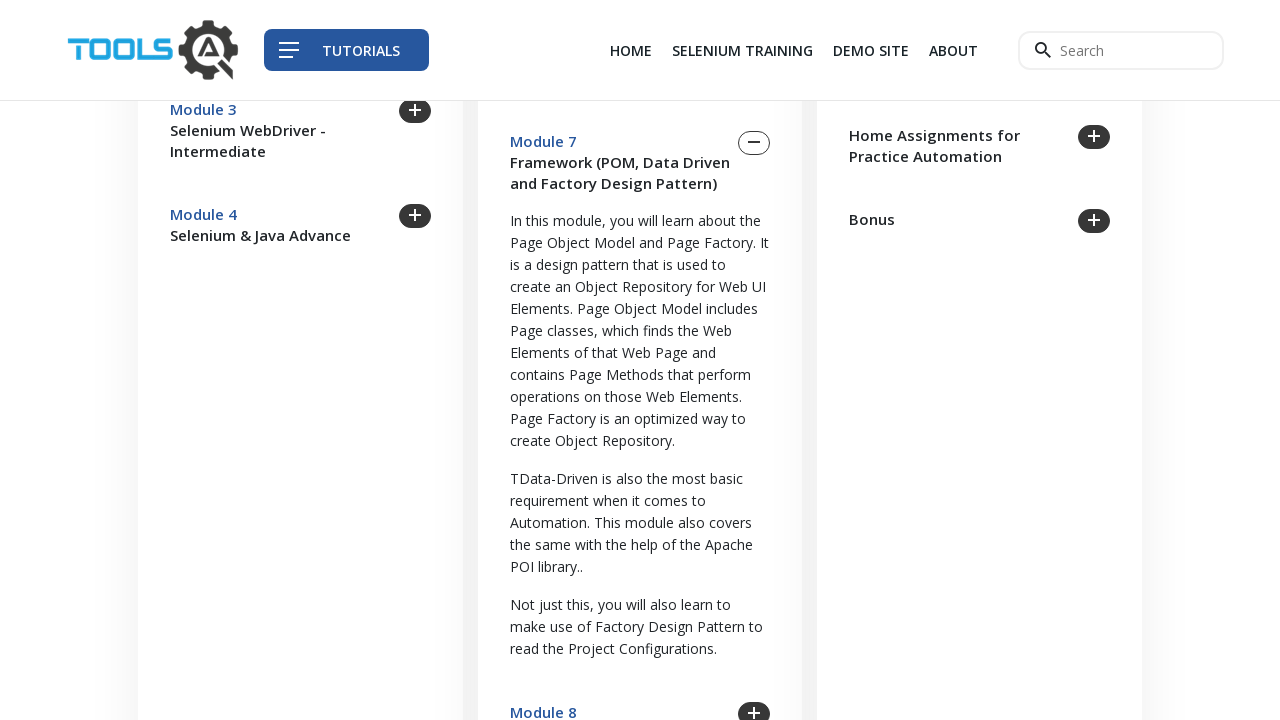

Waited 1 second for smooth expansion animation to complete
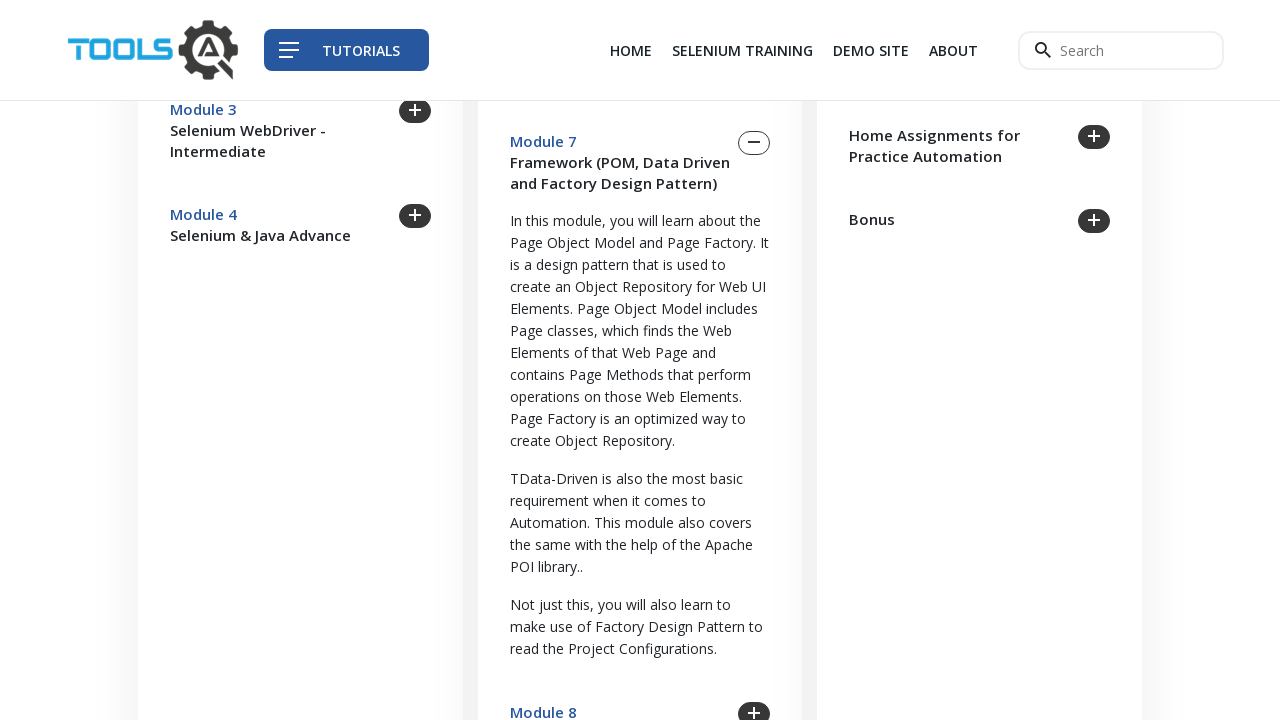

Clicked expand button on curriculum card at (754, 708) on .curriculum .curriculum__card--expand-row > .curriculum__card--expand >> nth=7
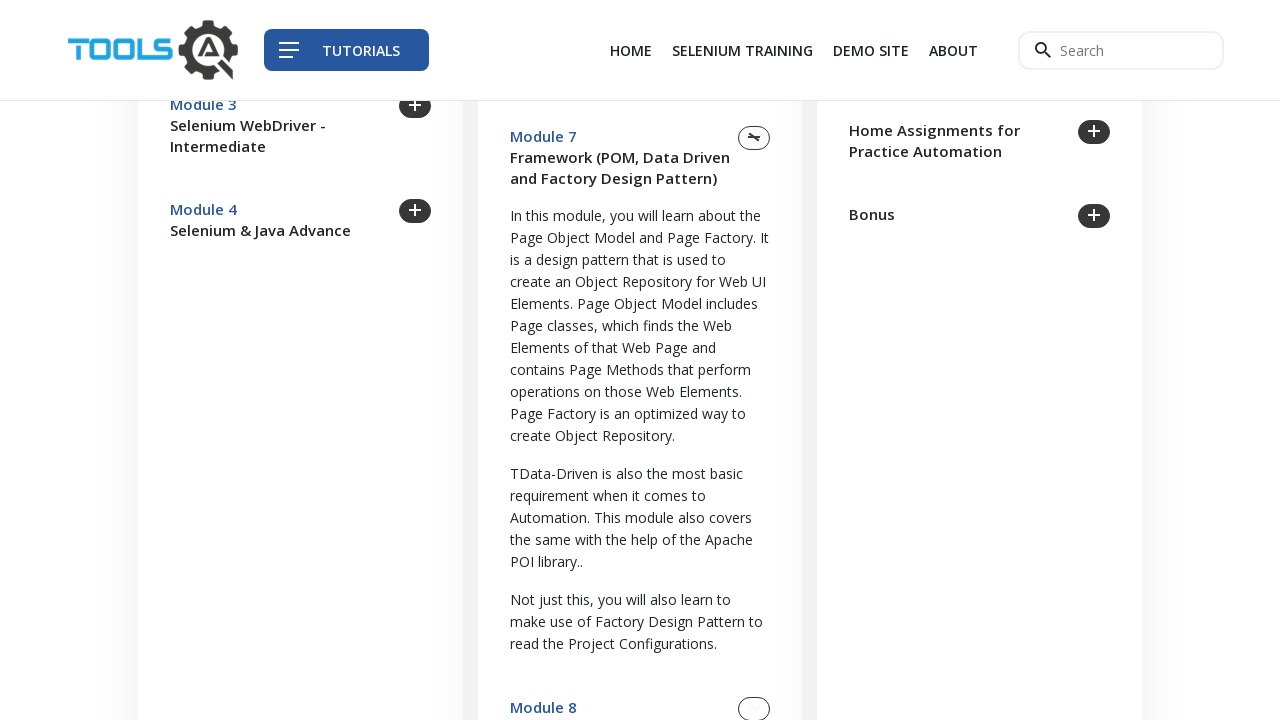

Expanded curriculum card content is now visible
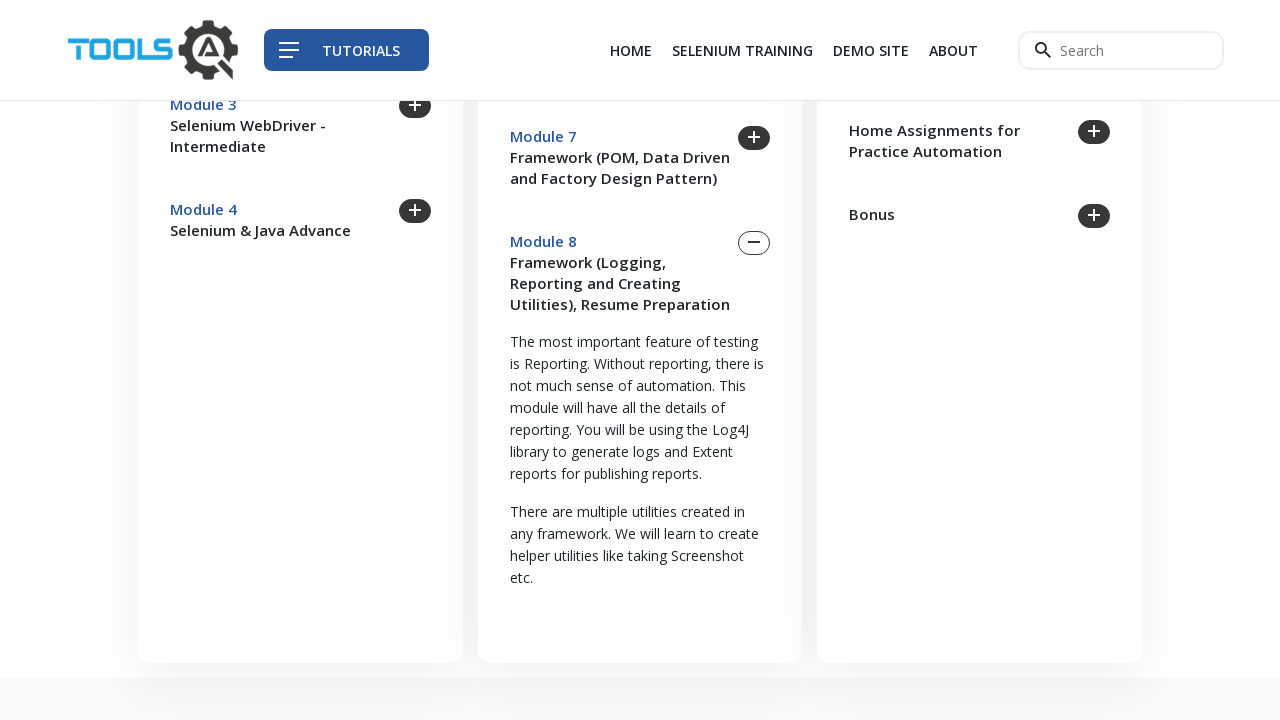

Waited 1 second for smooth expansion animation to complete
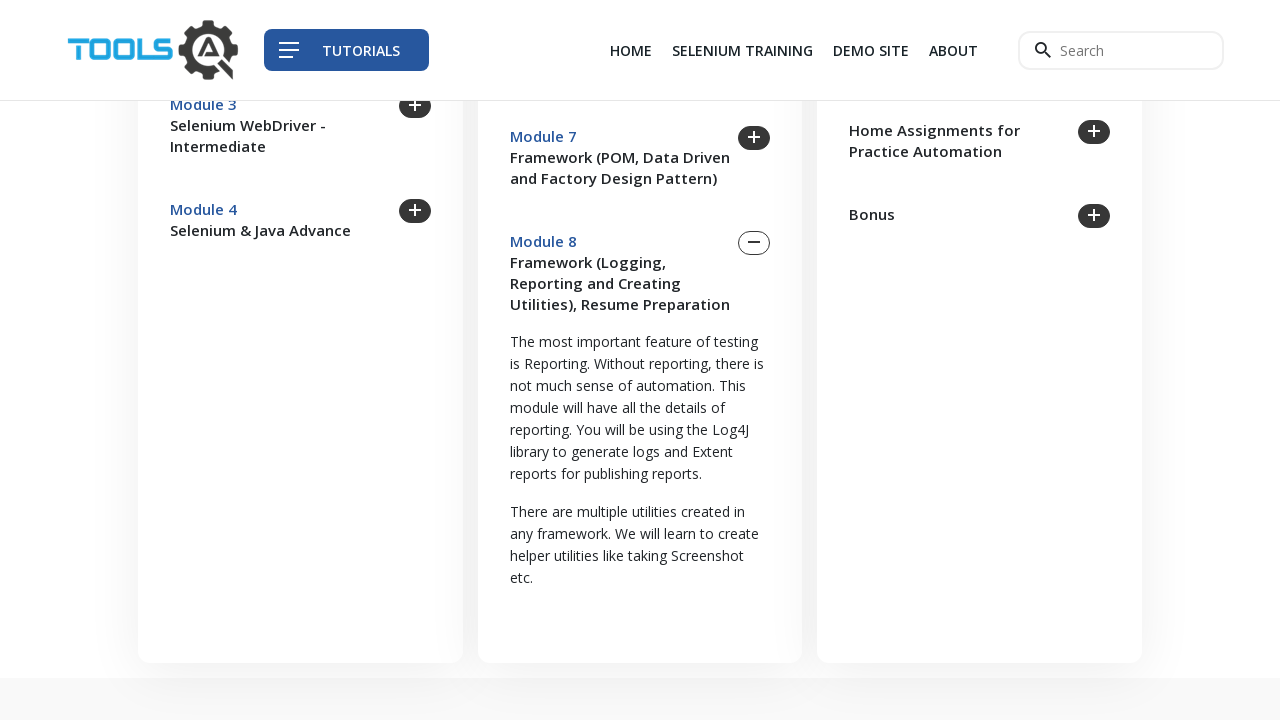

Clicked expand button on curriculum card at (1094, 708) on .curriculum .curriculum__card--expand-row > .curriculum__card--expand >> nth=8
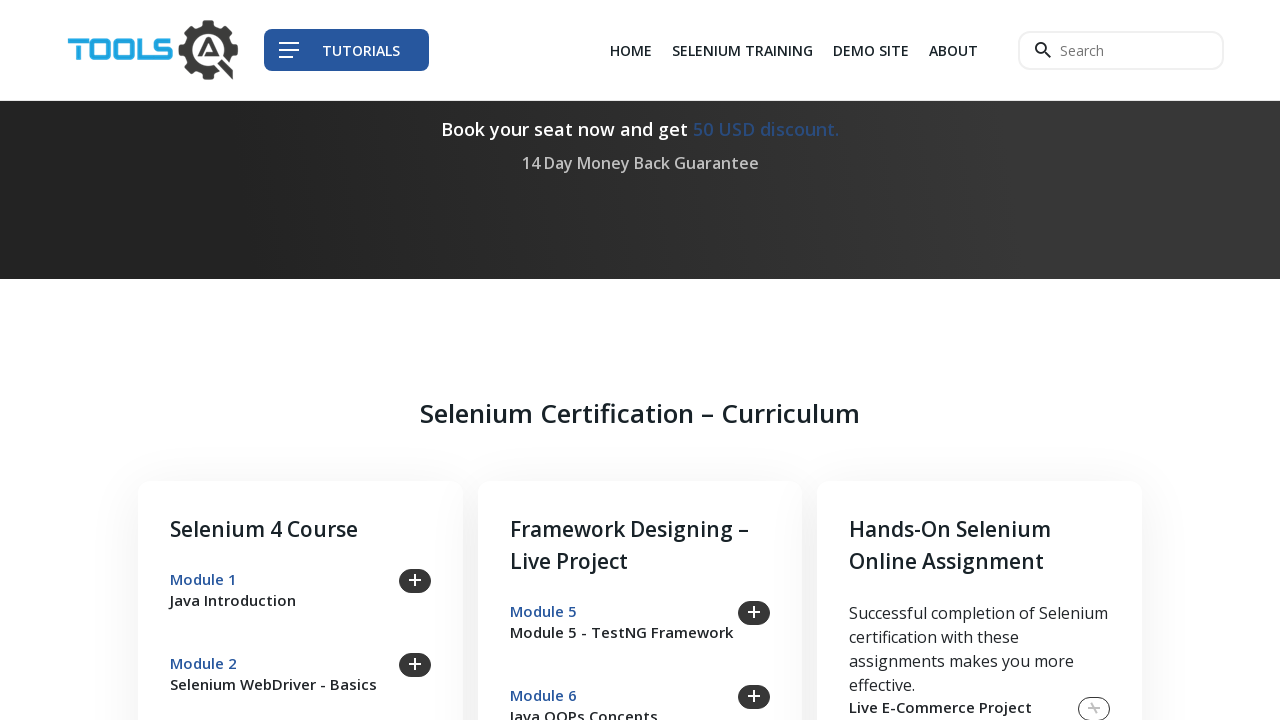

Expanded curriculum card content is now visible
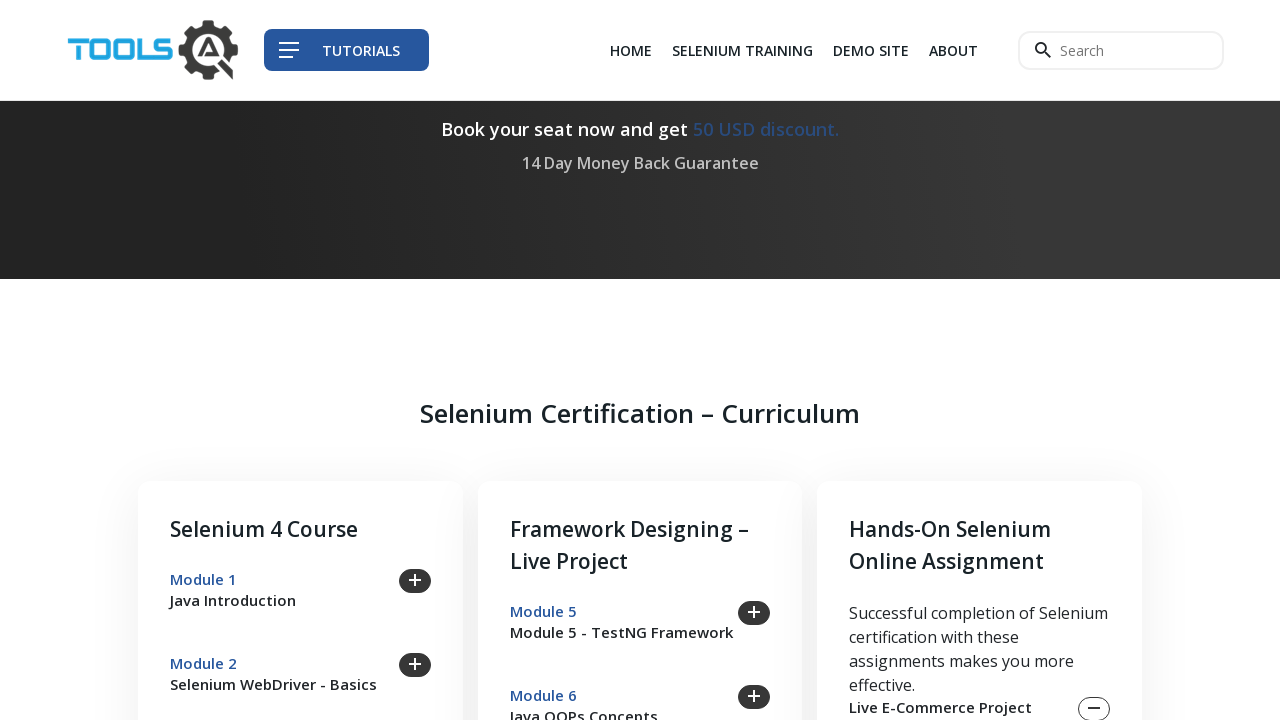

Waited 1 second for smooth expansion animation to complete
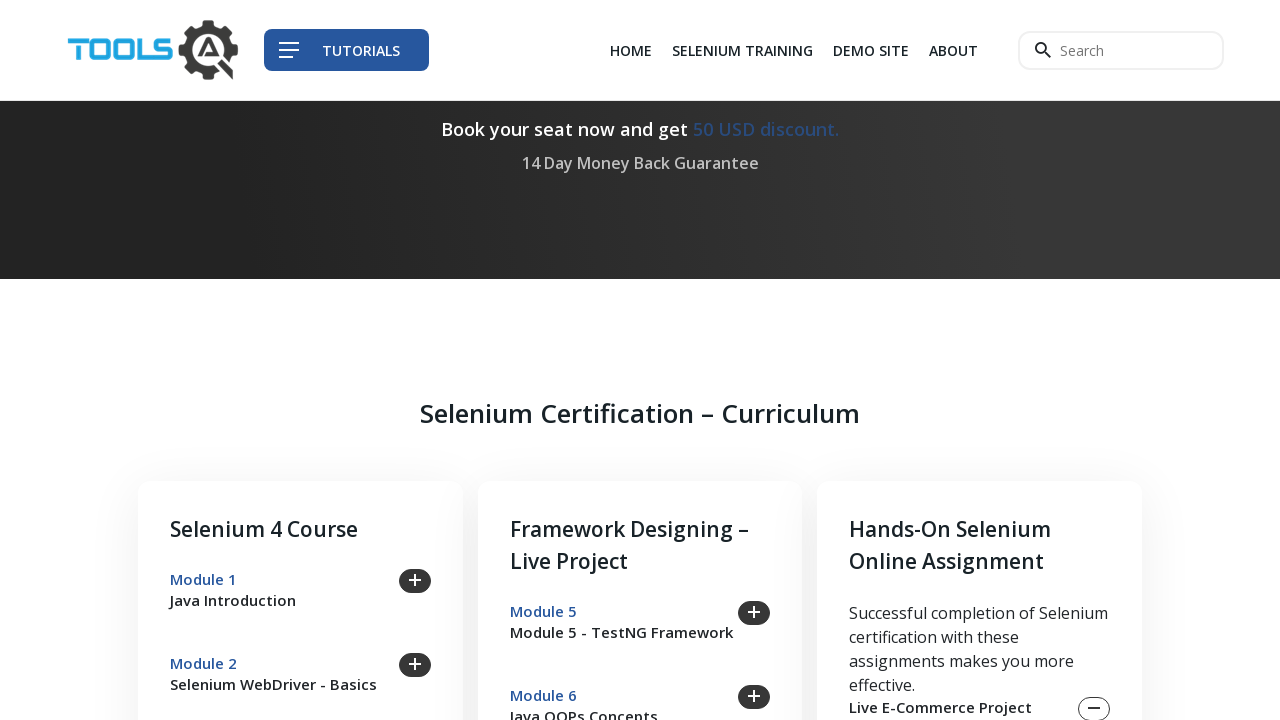

Clicked expand button on curriculum card at (1094, 361) on .curriculum .curriculum__card--expand-row > .curriculum__card--expand >> nth=9
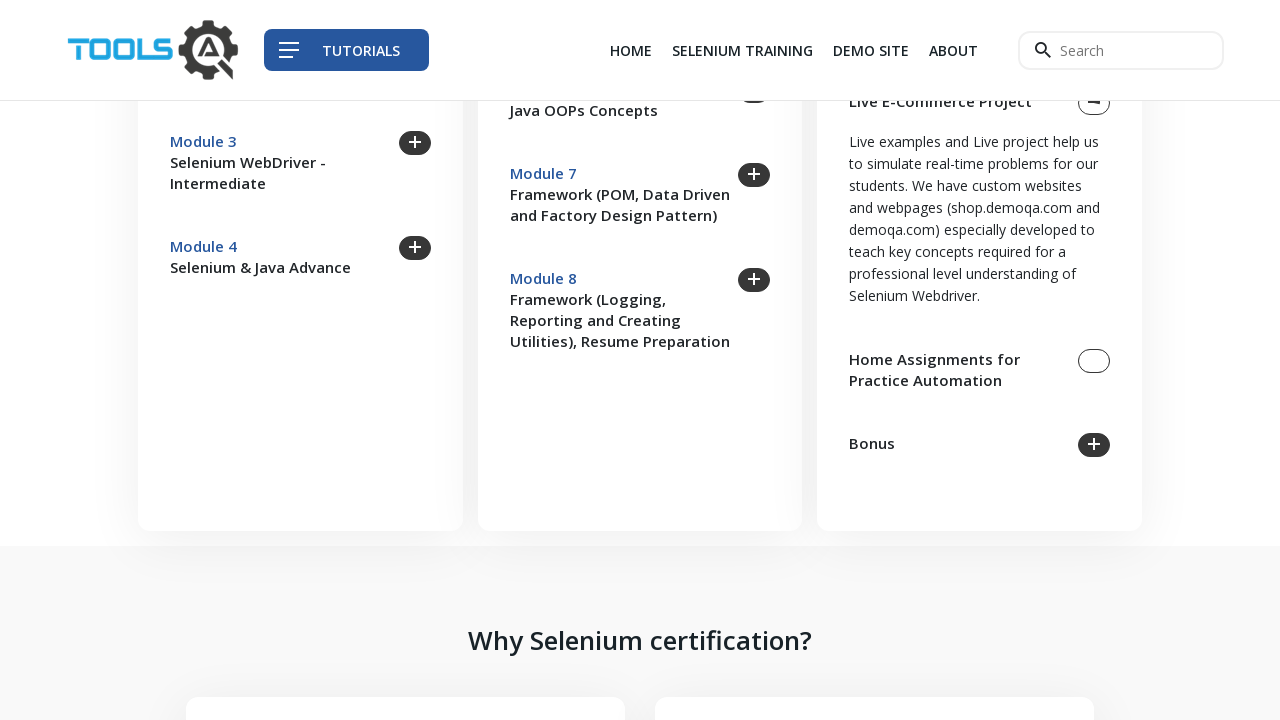

Expanded curriculum card content is now visible
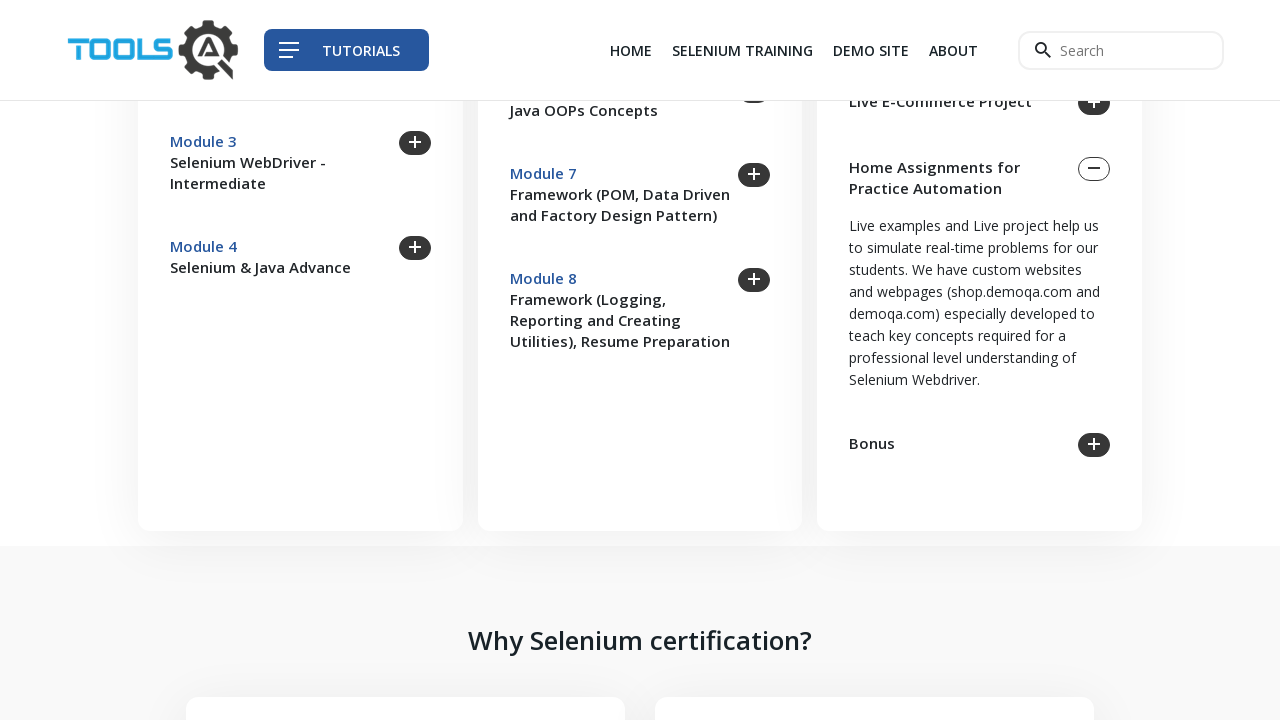

Waited 1 second for smooth expansion animation to complete
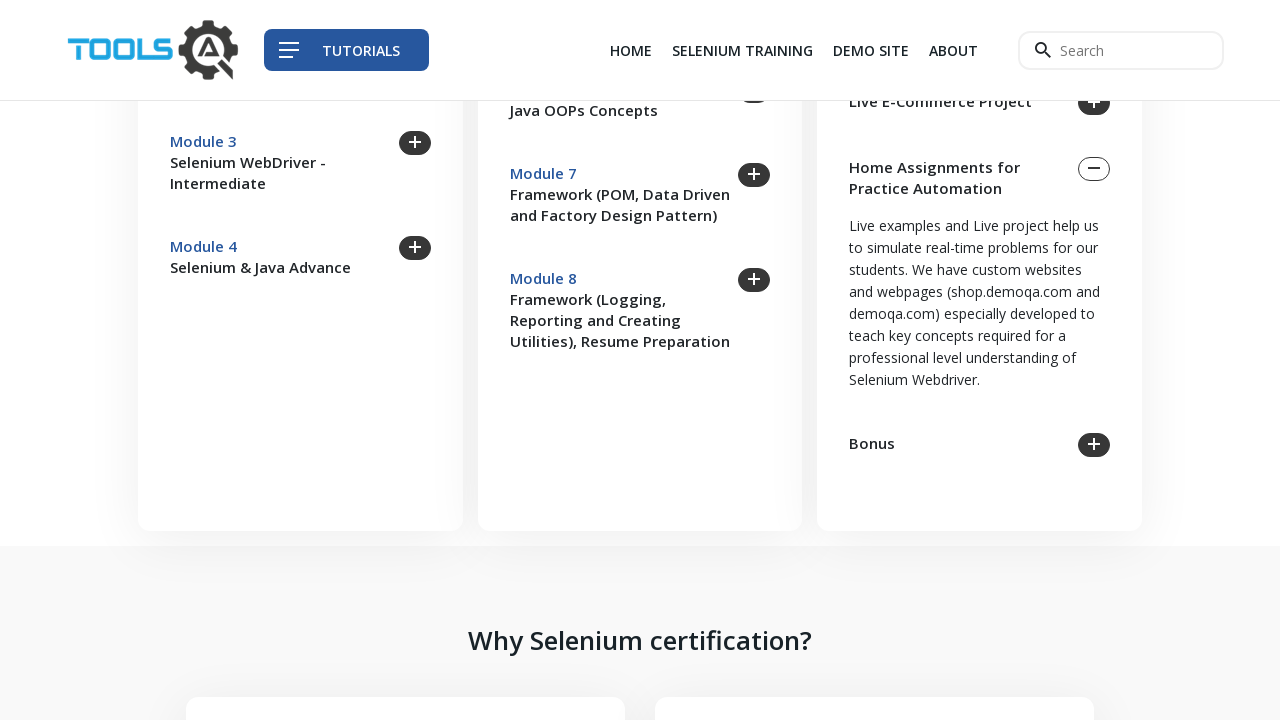

Clicked expand button on curriculum card at (1094, 445) on .curriculum .curriculum__card--expand-row > .curriculum__card--expand >> nth=10
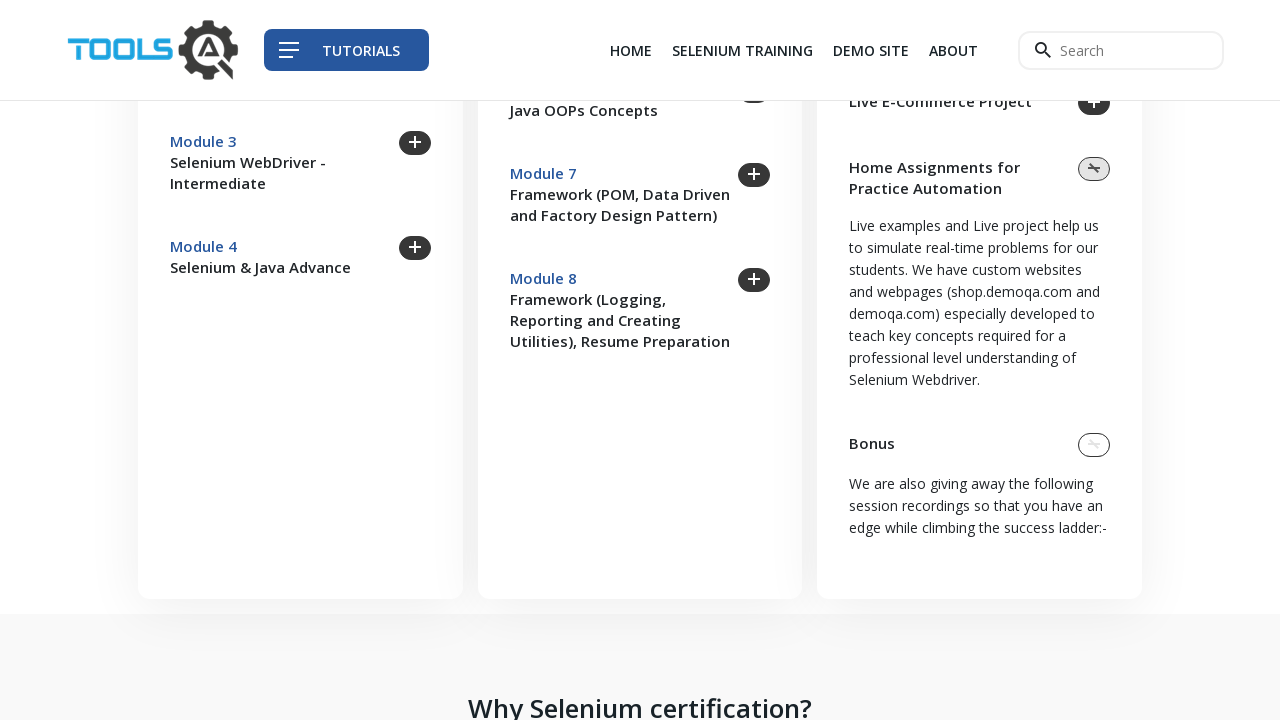

Expanded curriculum card content is now visible
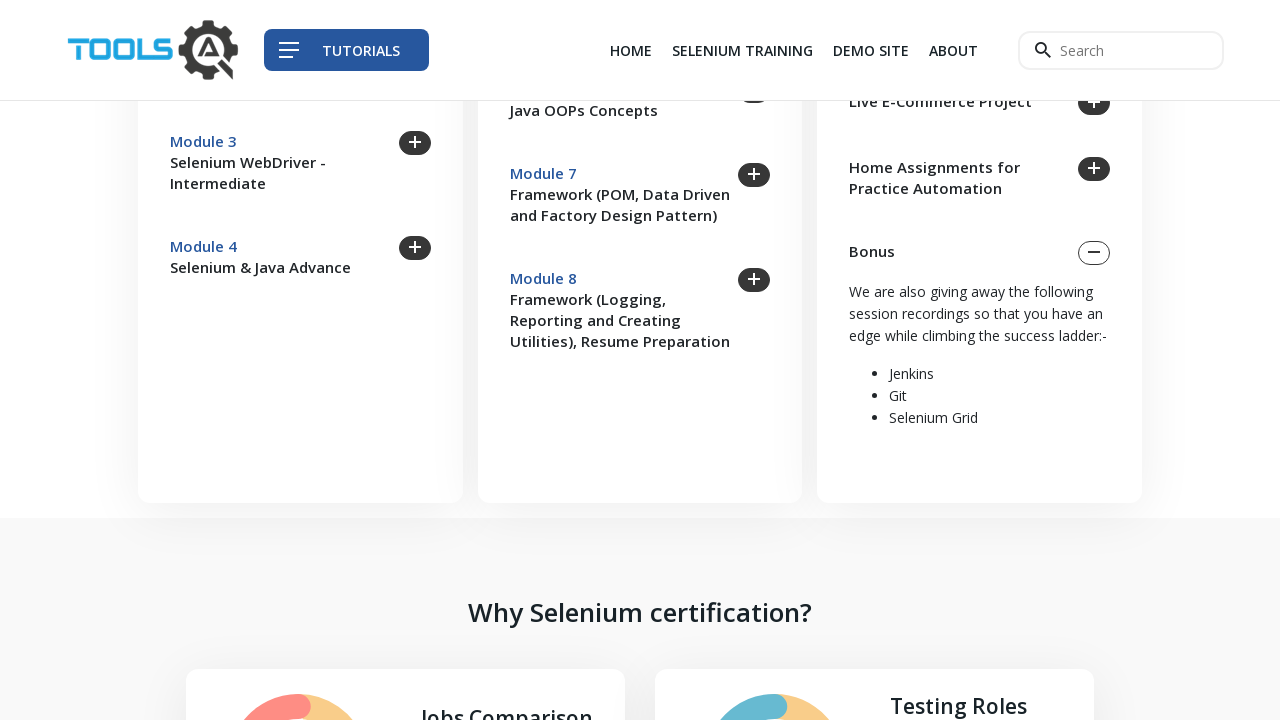

Waited 1 second for smooth expansion animation to complete
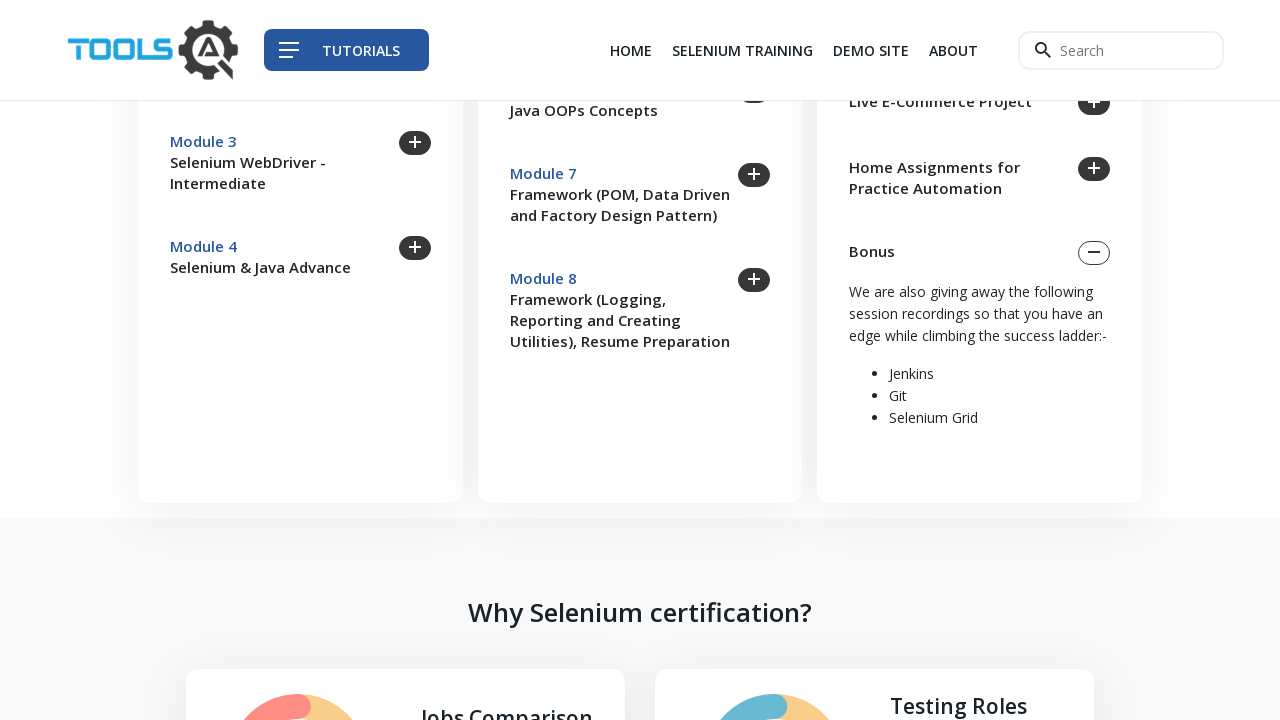

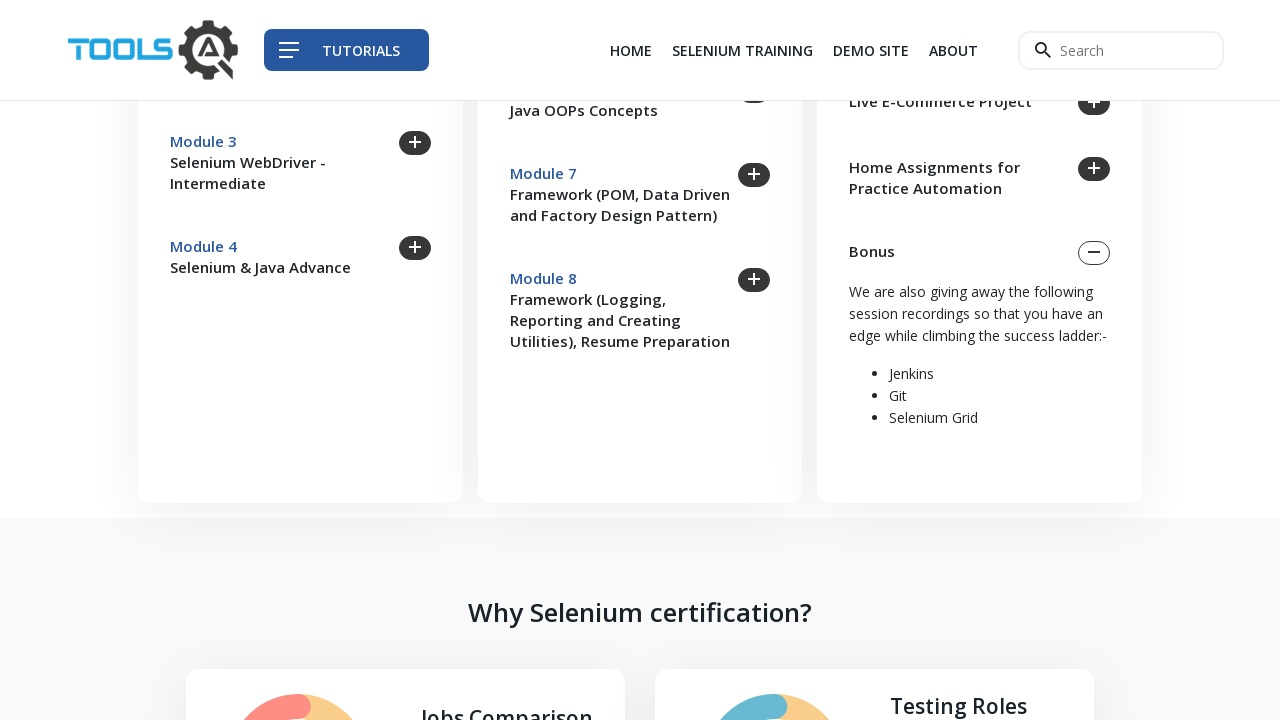